Tests the multiplication functionality of an online calculator by multiplying 423 × 525 and verifying the result equals 222075, then clearing the calculator.

Starting URL: https://www.calculator.net

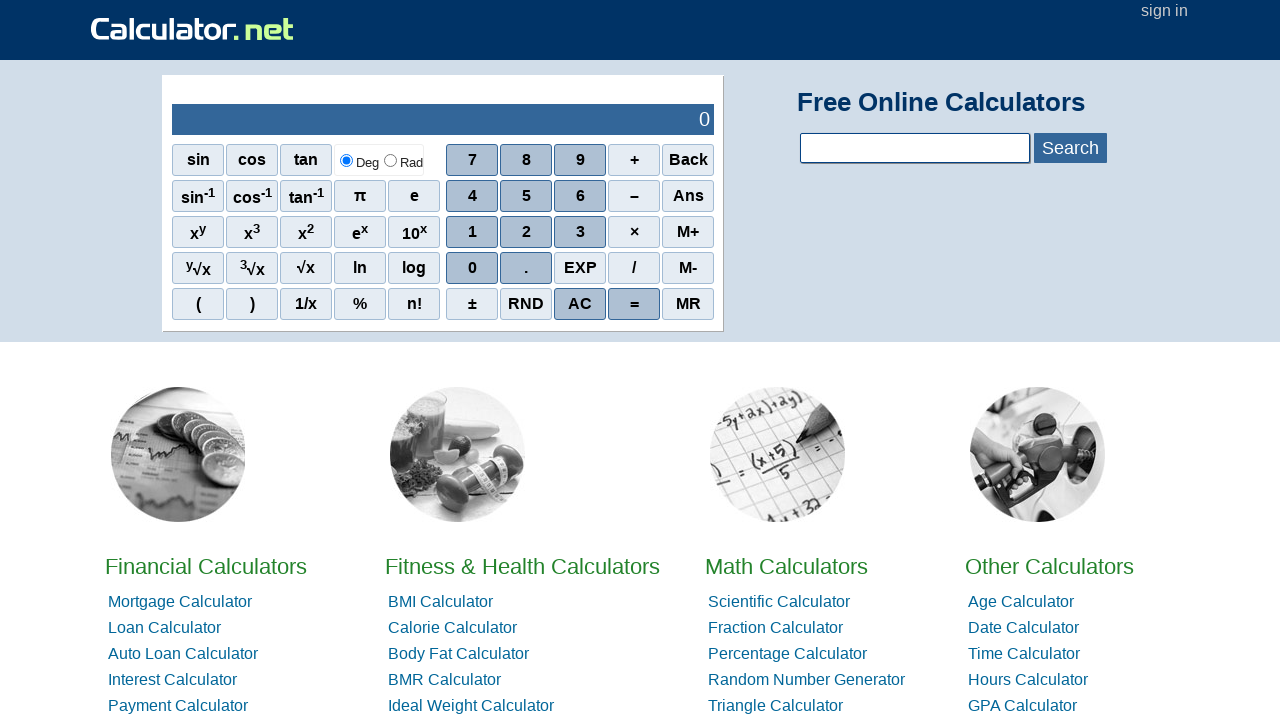

Clicked digit 4 at (472, 196) on xpath=//span[normalize-space()='4']
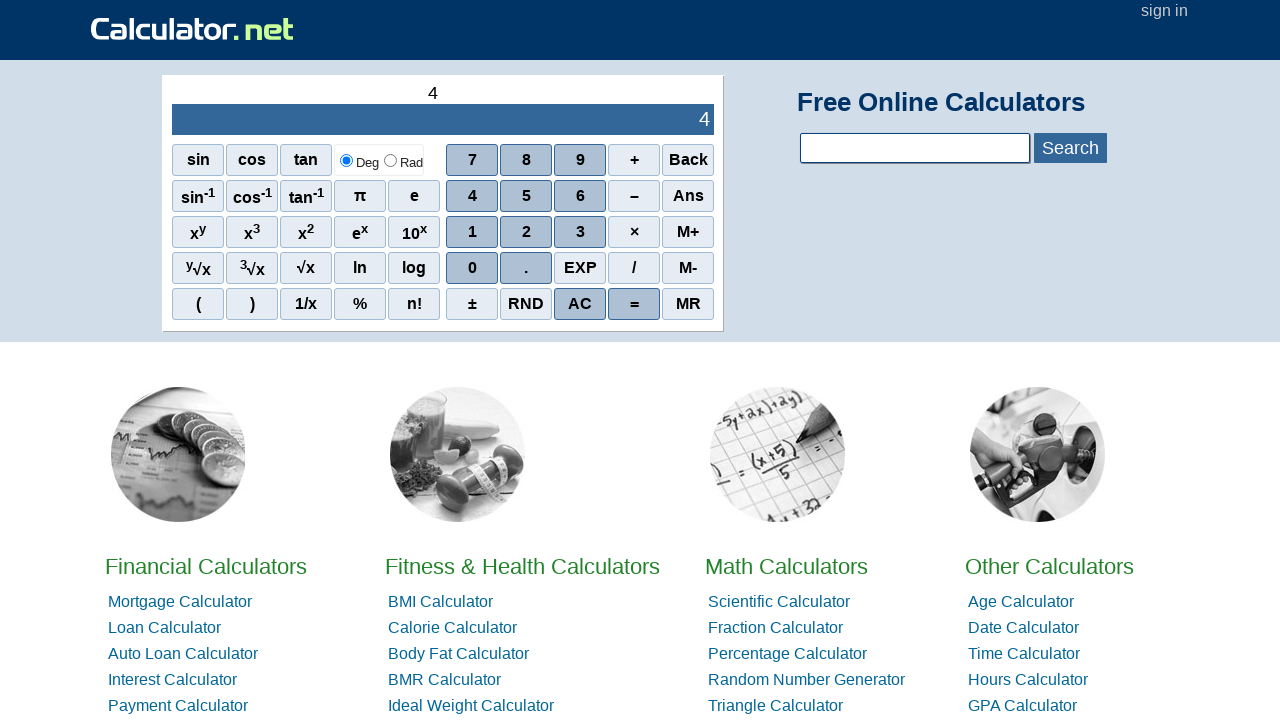

Clicked digit 2 at (526, 232) on xpath=//span[contains(text(),'2')]
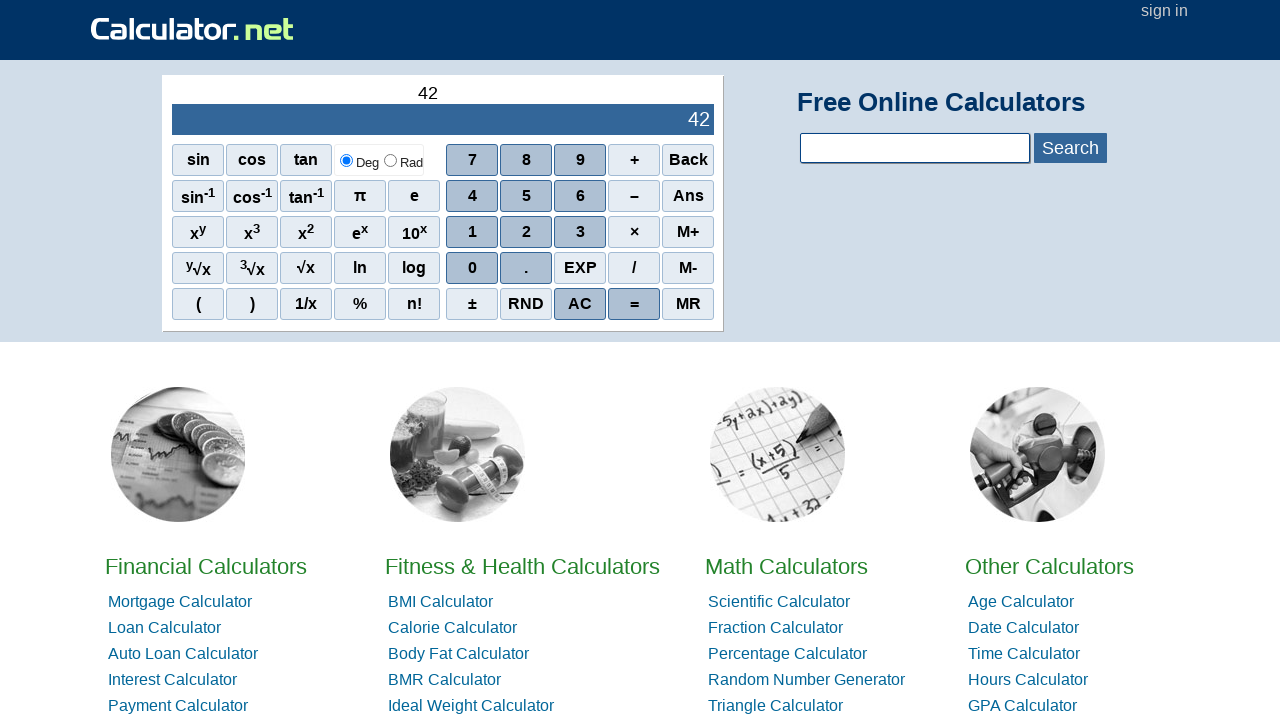

Clicked digit 3 at (580, 232) on xpath=//span[normalize-space()='3']
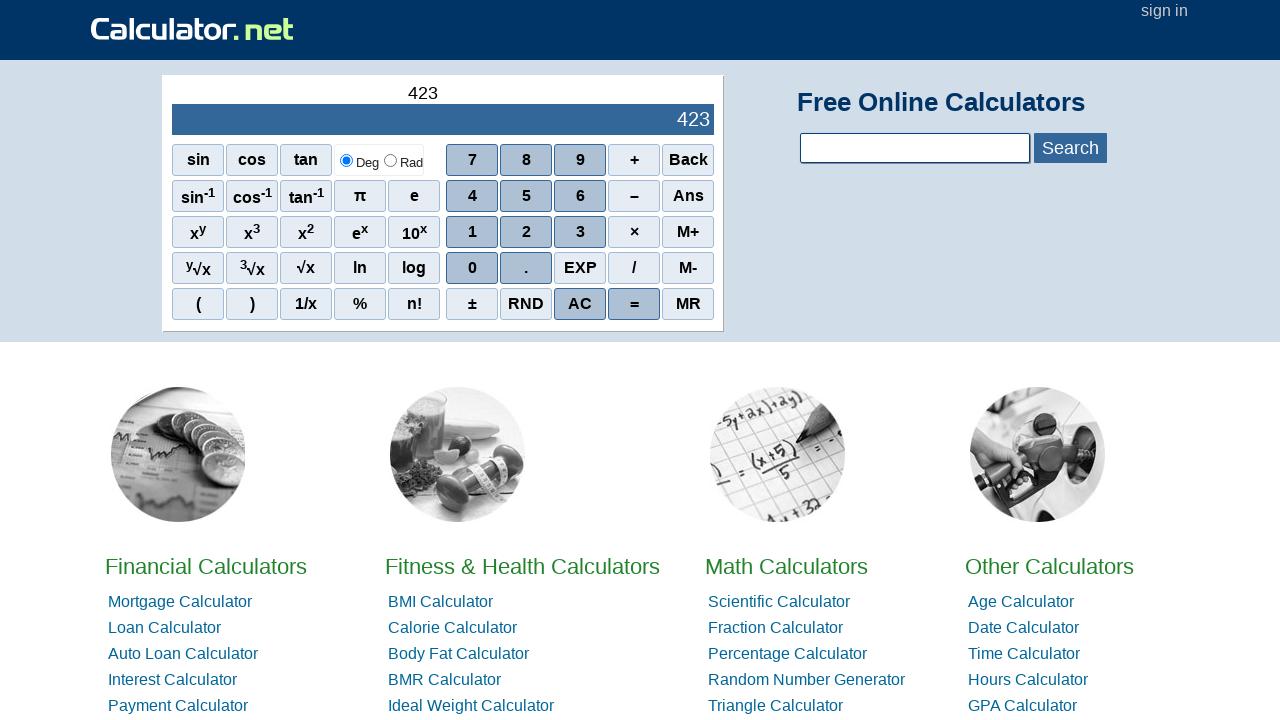

Clicked multiply button (×) at (634, 232) on xpath=//span[normalize-space()='×']
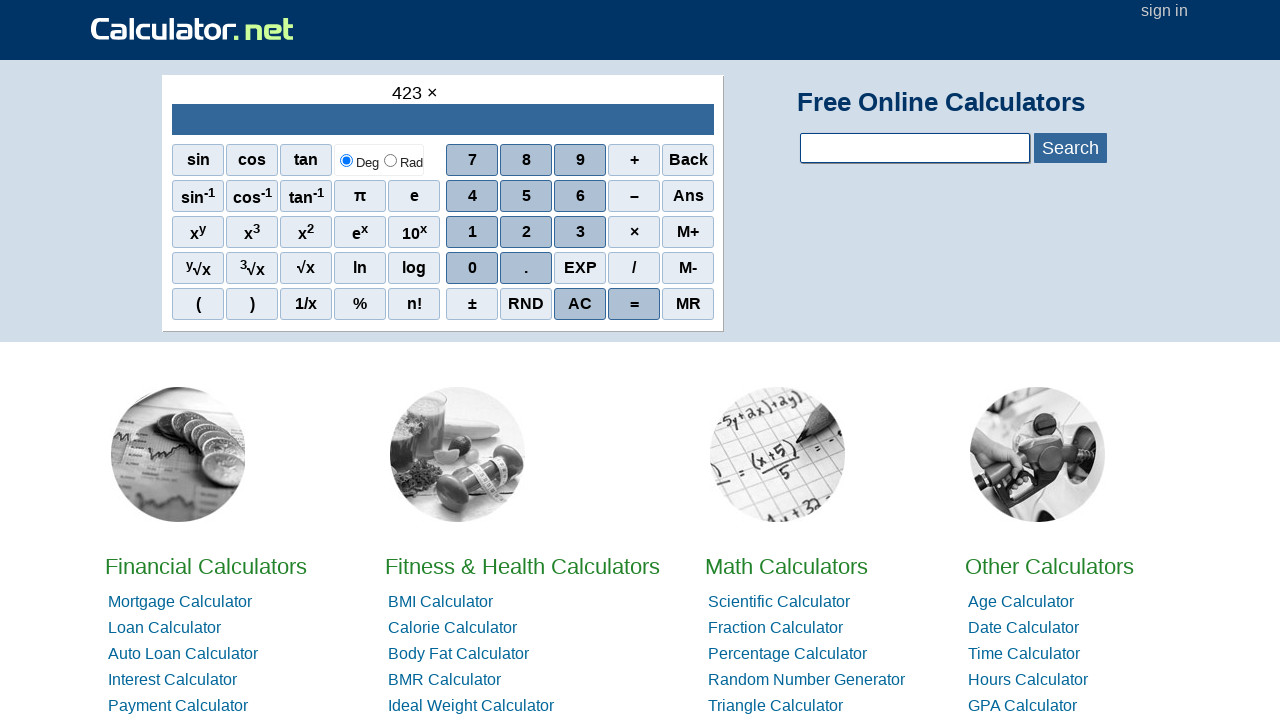

Clicked digit 5 at (526, 196) on xpath=//span[contains(text(),'5')]
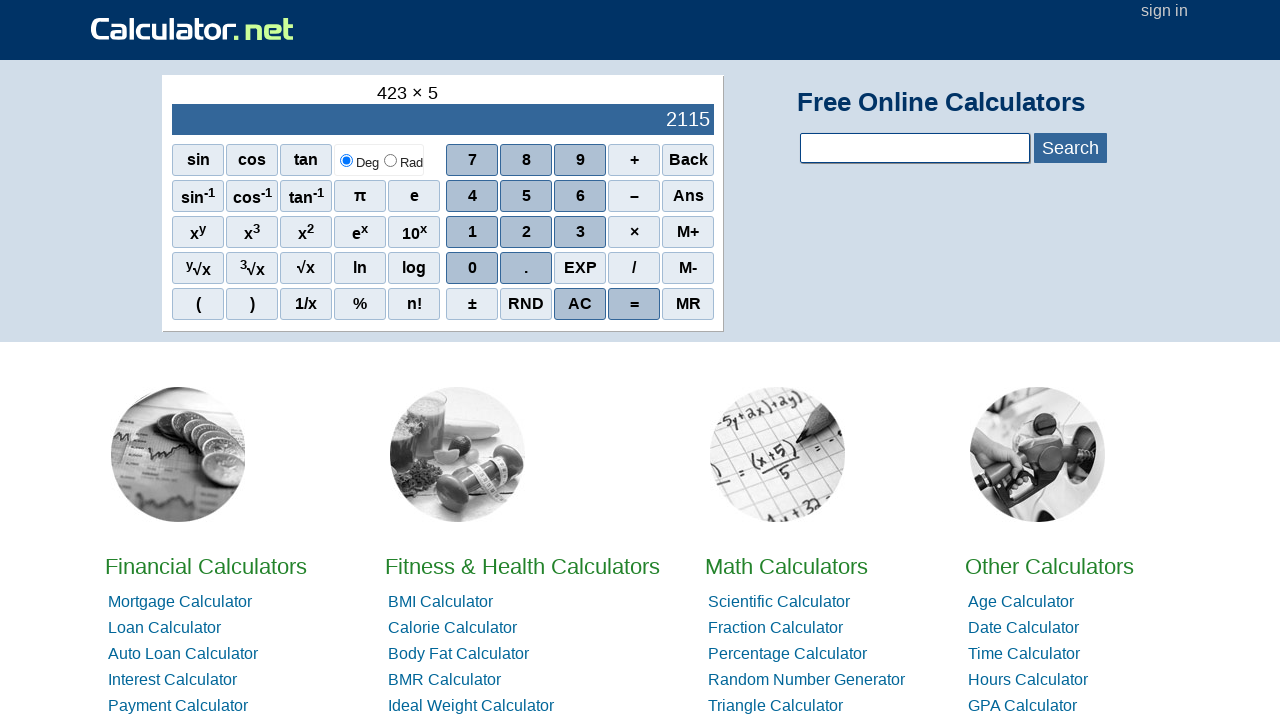

Clicked digit 2 at (526, 232) on xpath=//span[contains(text(),'2')]
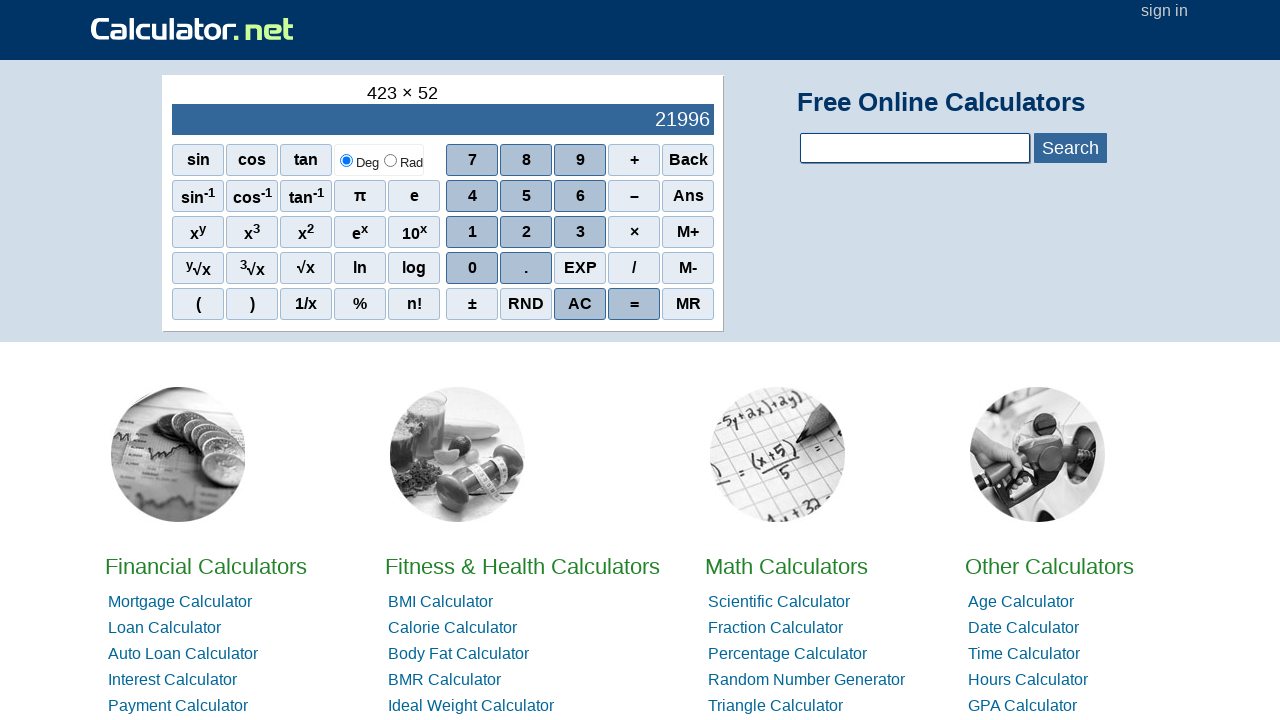

Clicked digit 5 at (526, 196) on xpath=//span[contains(text(),'5')]
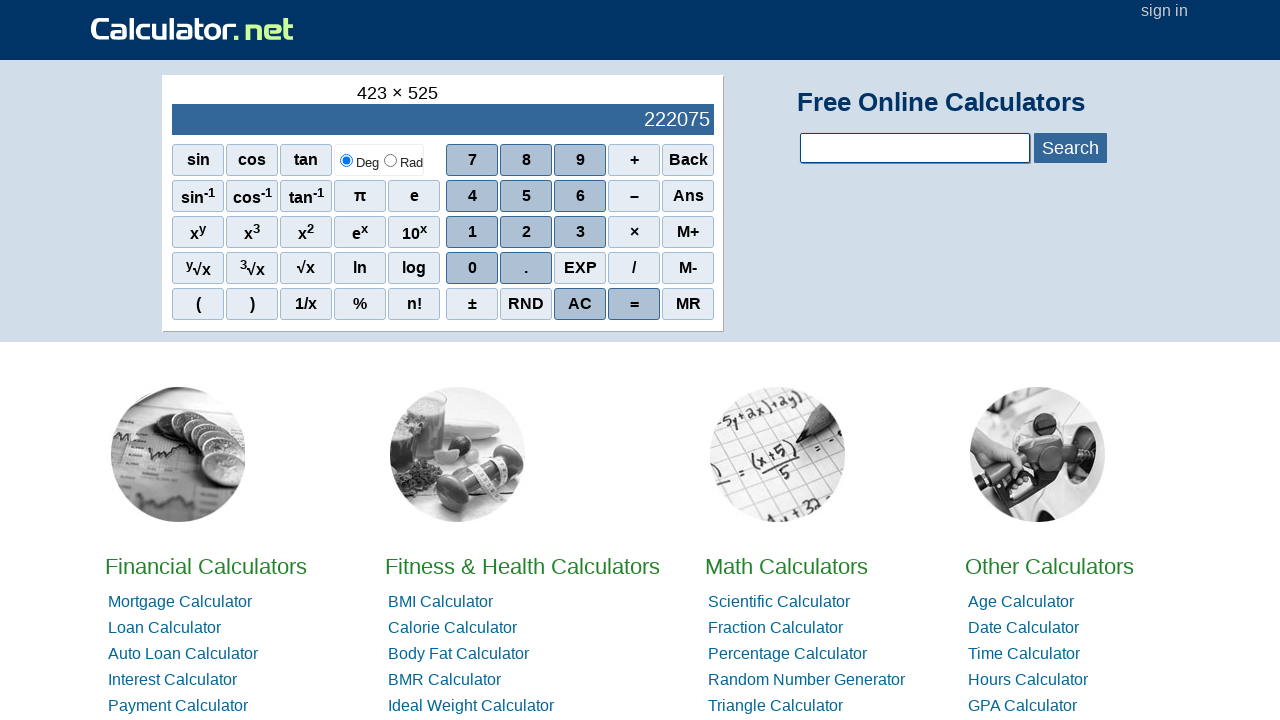

Clicked equals button to calculate 423 × 525 at (634, 304) on xpath=//span[normalize-space()='=']
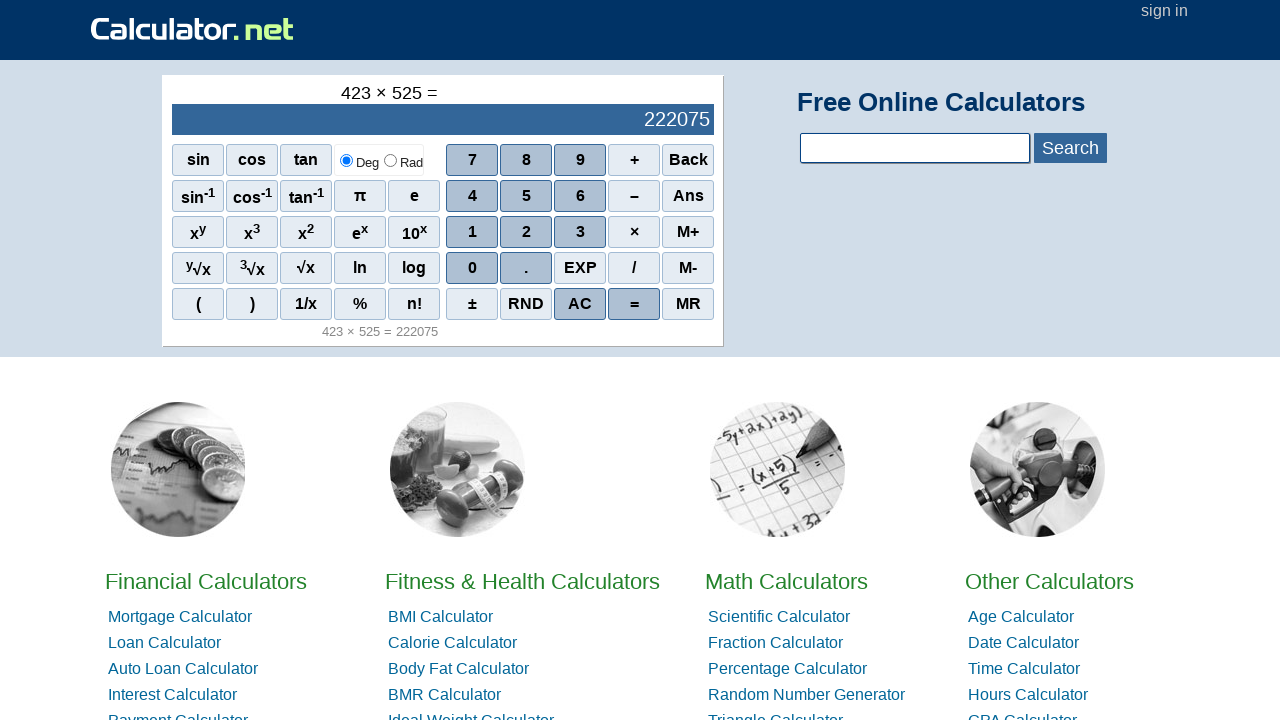

Result element loaded, verified result equals 222075
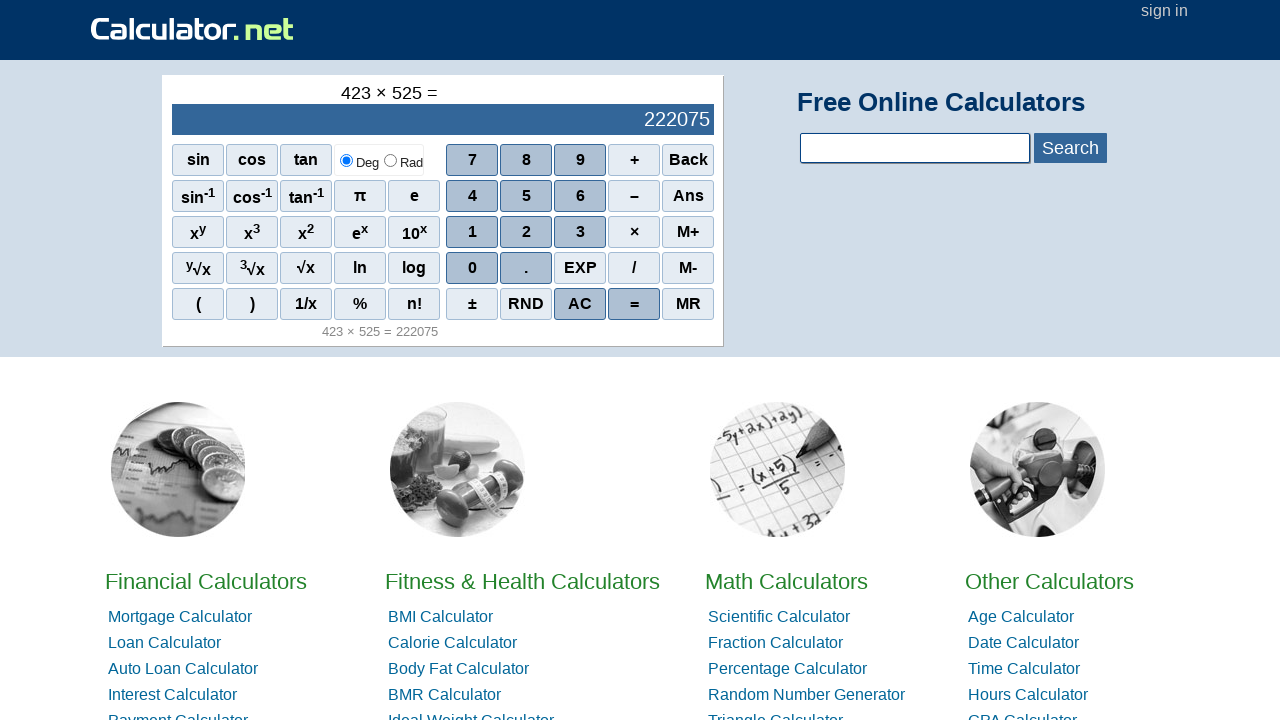

Clicked AC (All Clear) button to reset calculator at (580, 304) on xpath=//span[normalize-space()='AC']
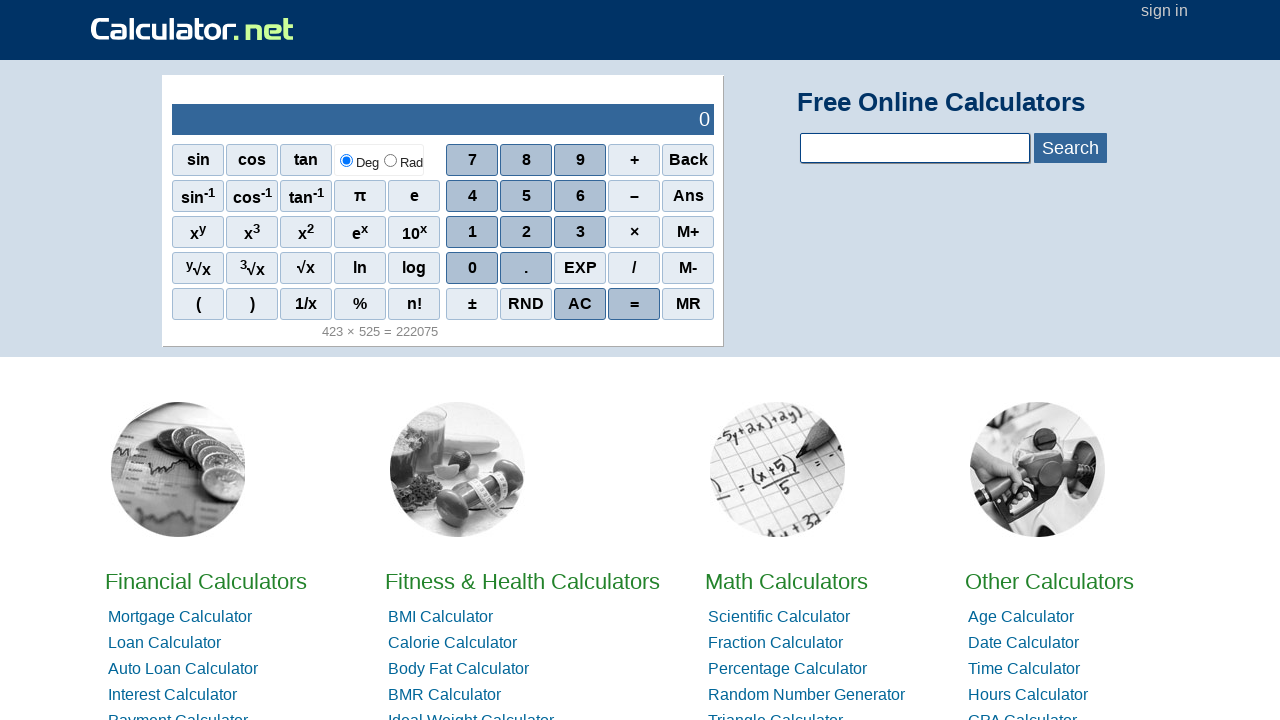

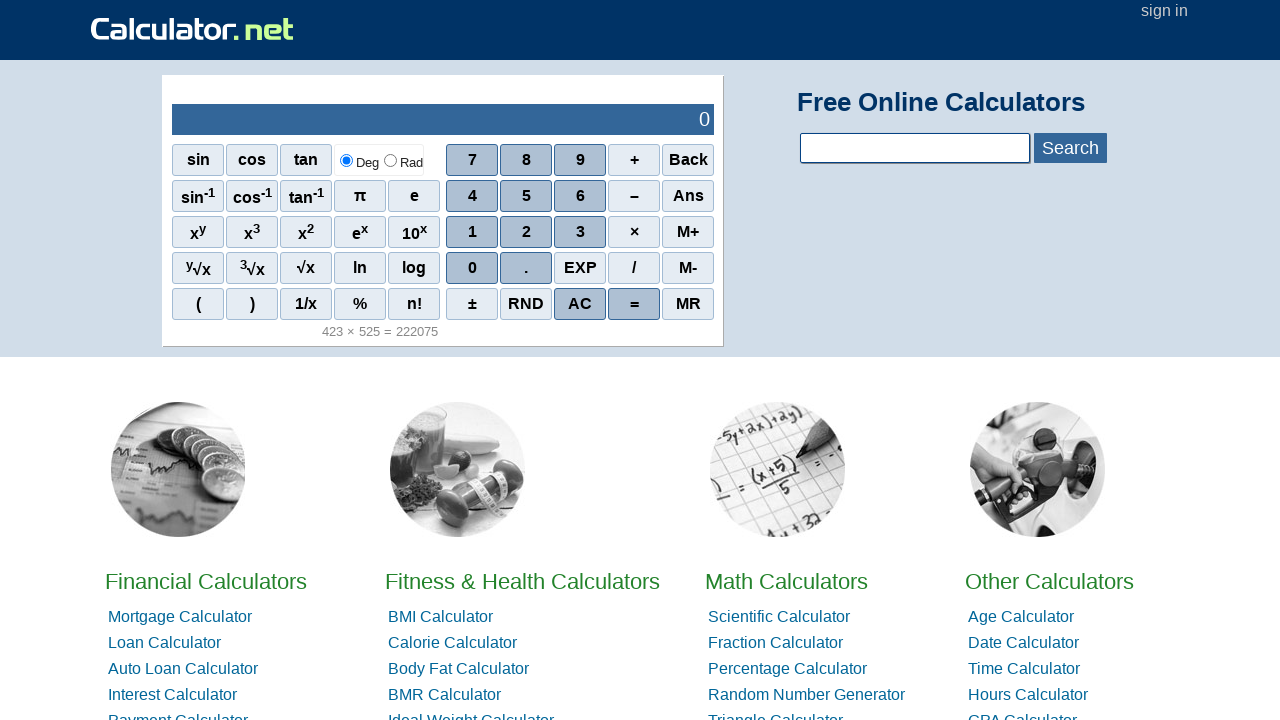